Tests the Features section navigation by clicking the Features jump link and verifying the section header text is displayed correctly.

Starting URL: https://business.comcast.com/learn/internet/sd-wan-small-business/?disablescripts=true

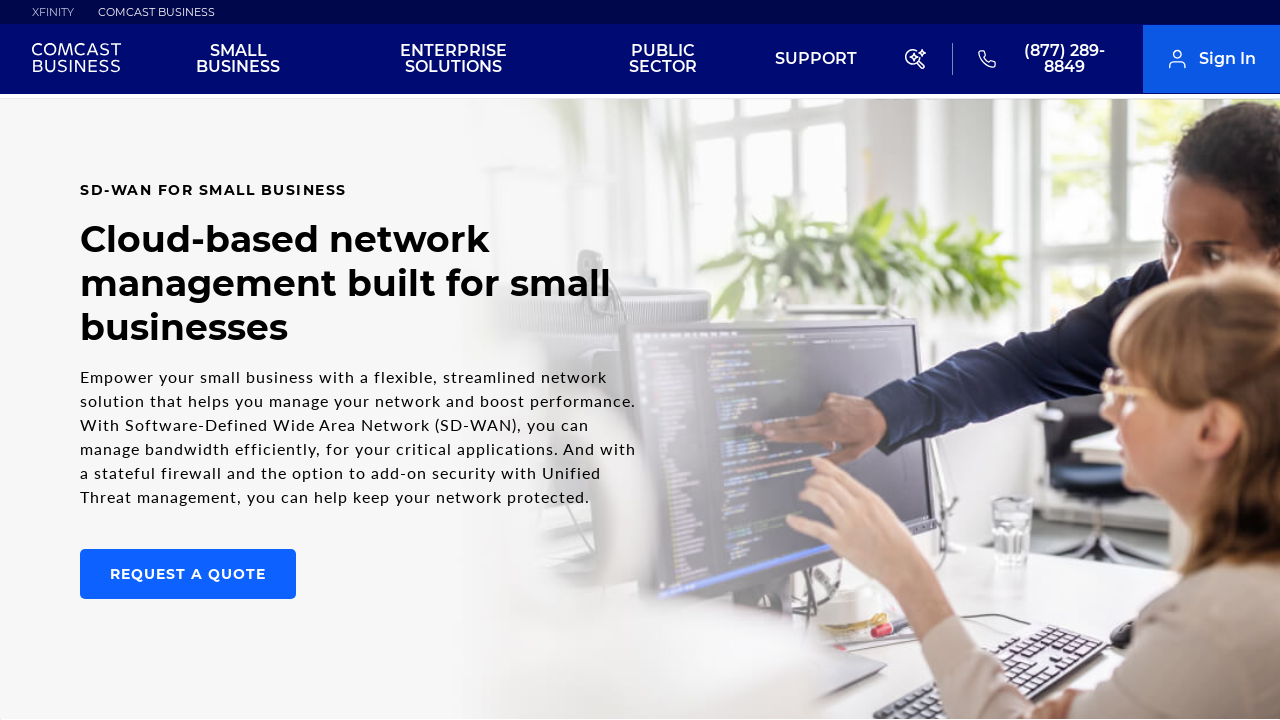

Clicked Features jump link at (116, 361) on xpath=//*[@id="main"]/section/div[2]/div/ul/li[1]/a
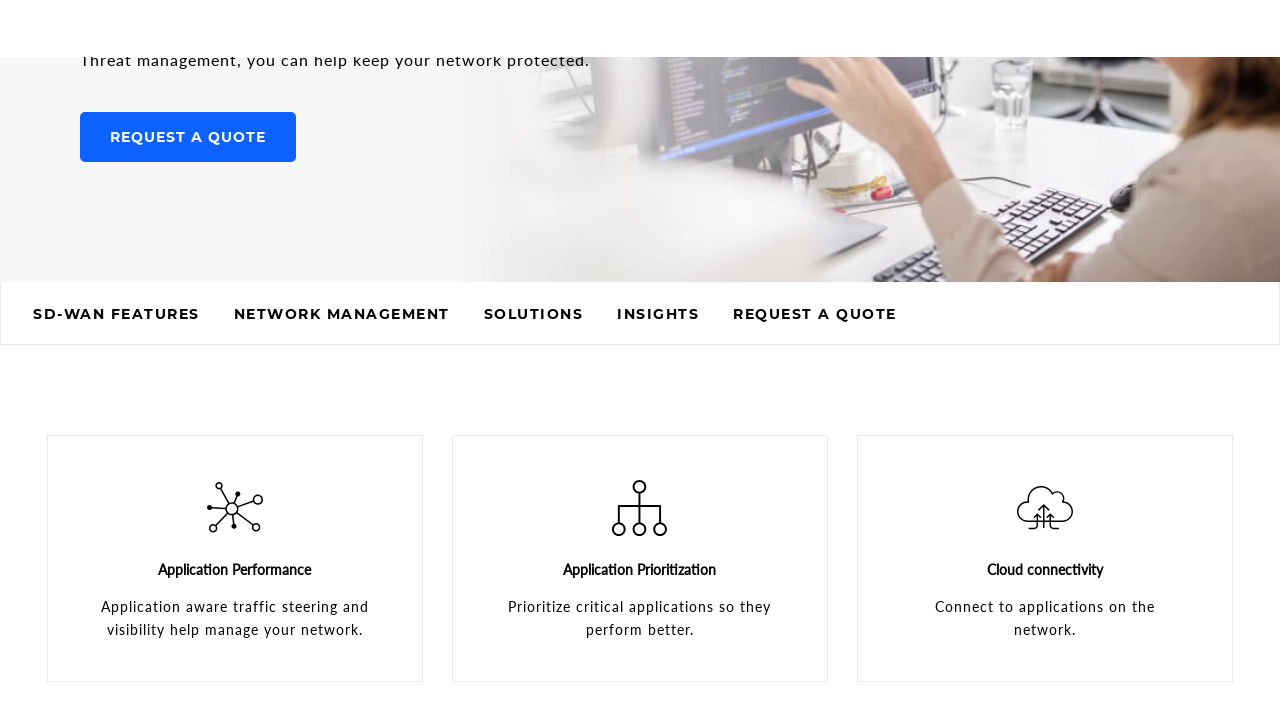

Waited 2 seconds for Features section to load
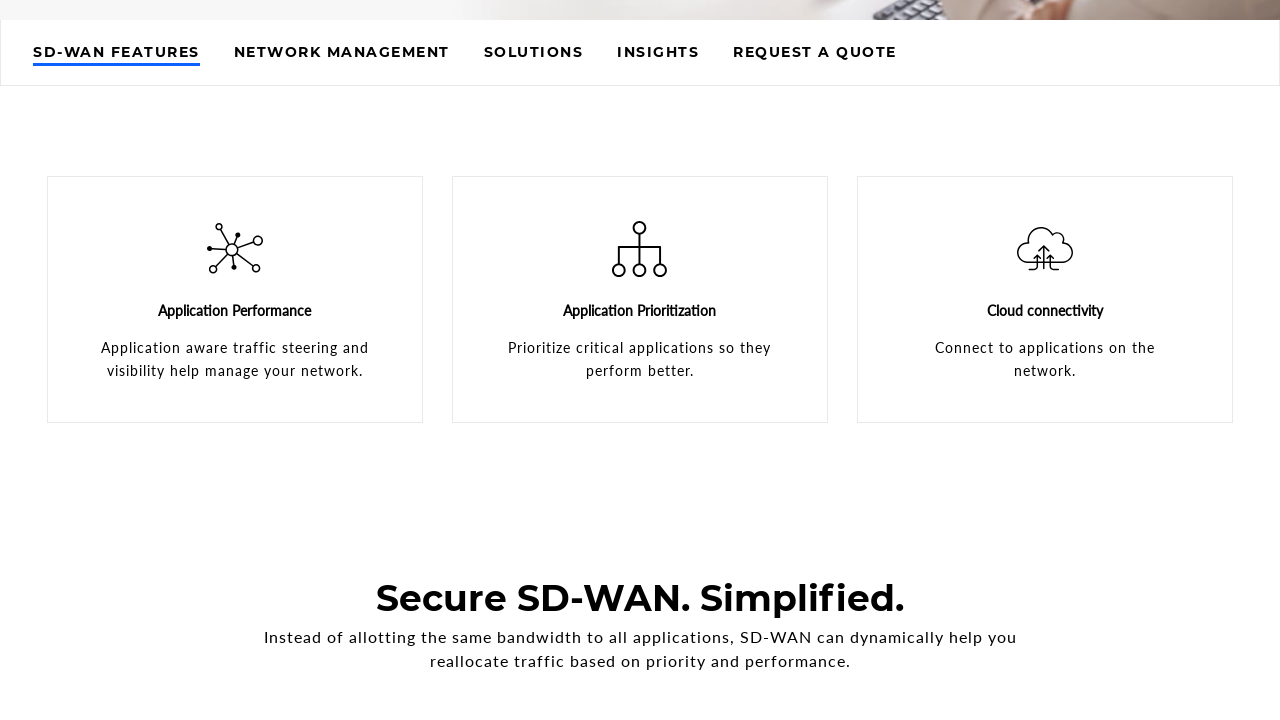

Retrieved Features section header text
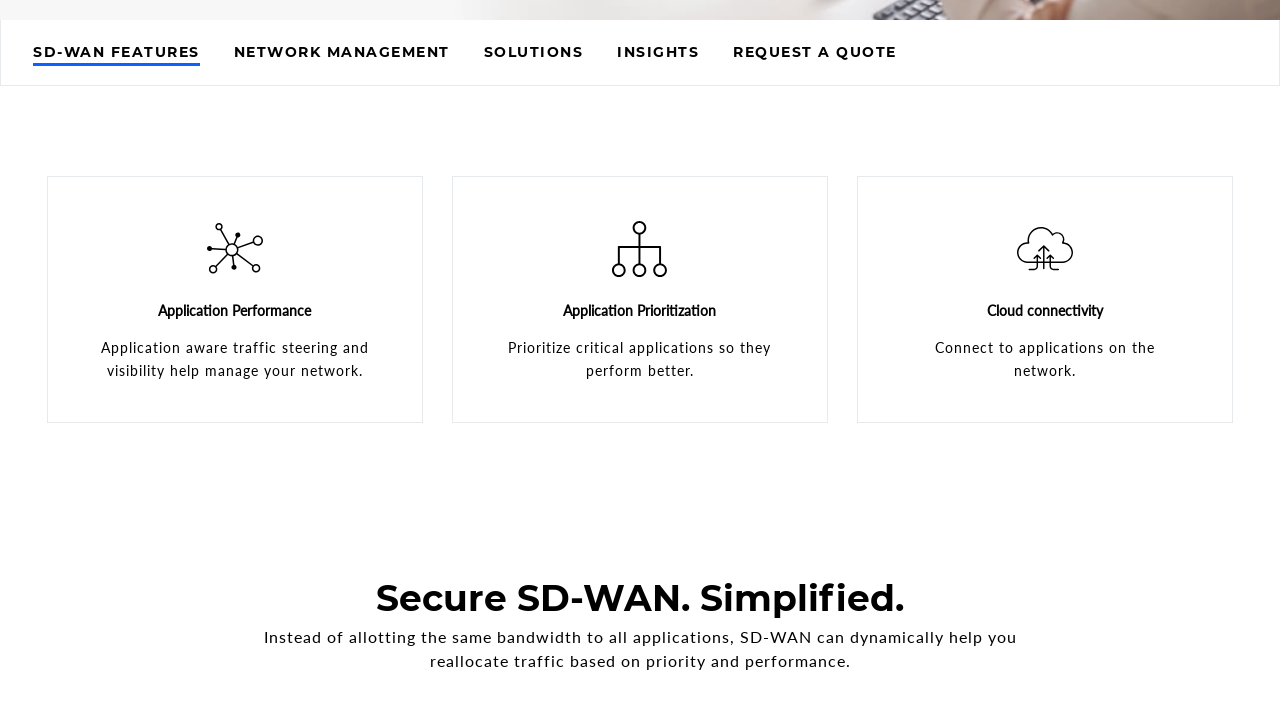

Verified Features section header displays 'Secure SD-WAN. Simplified.'
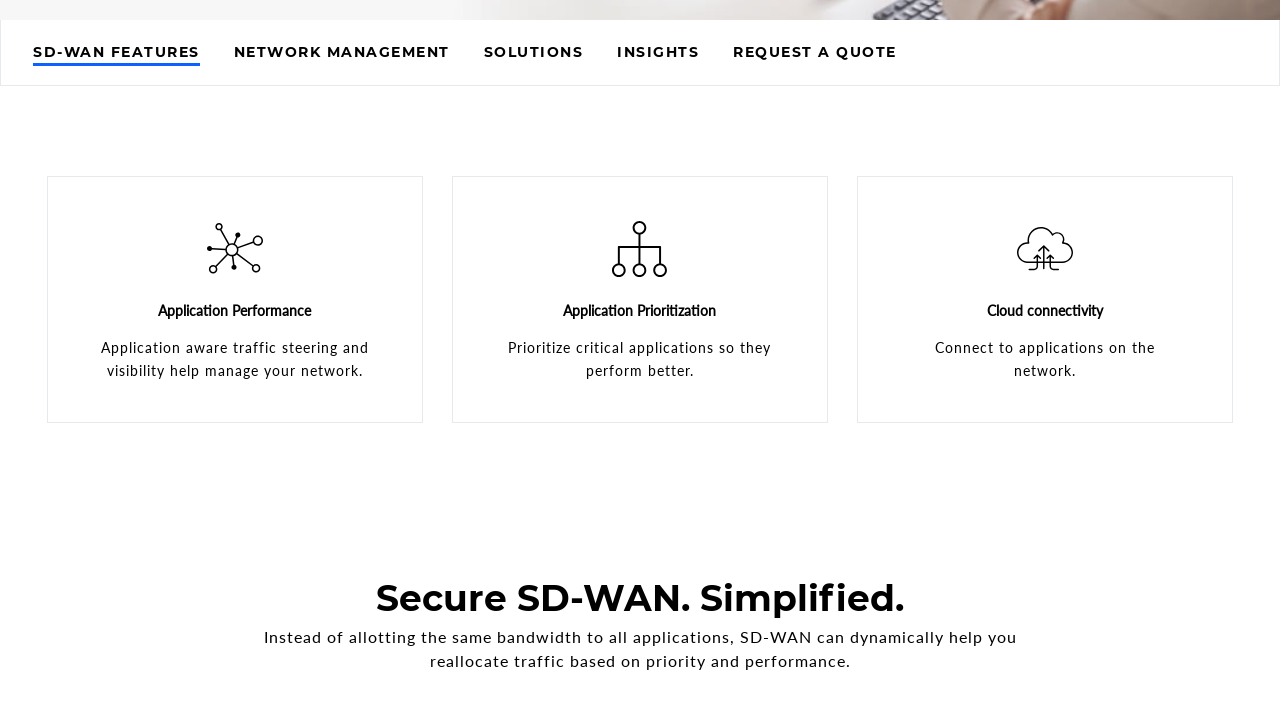

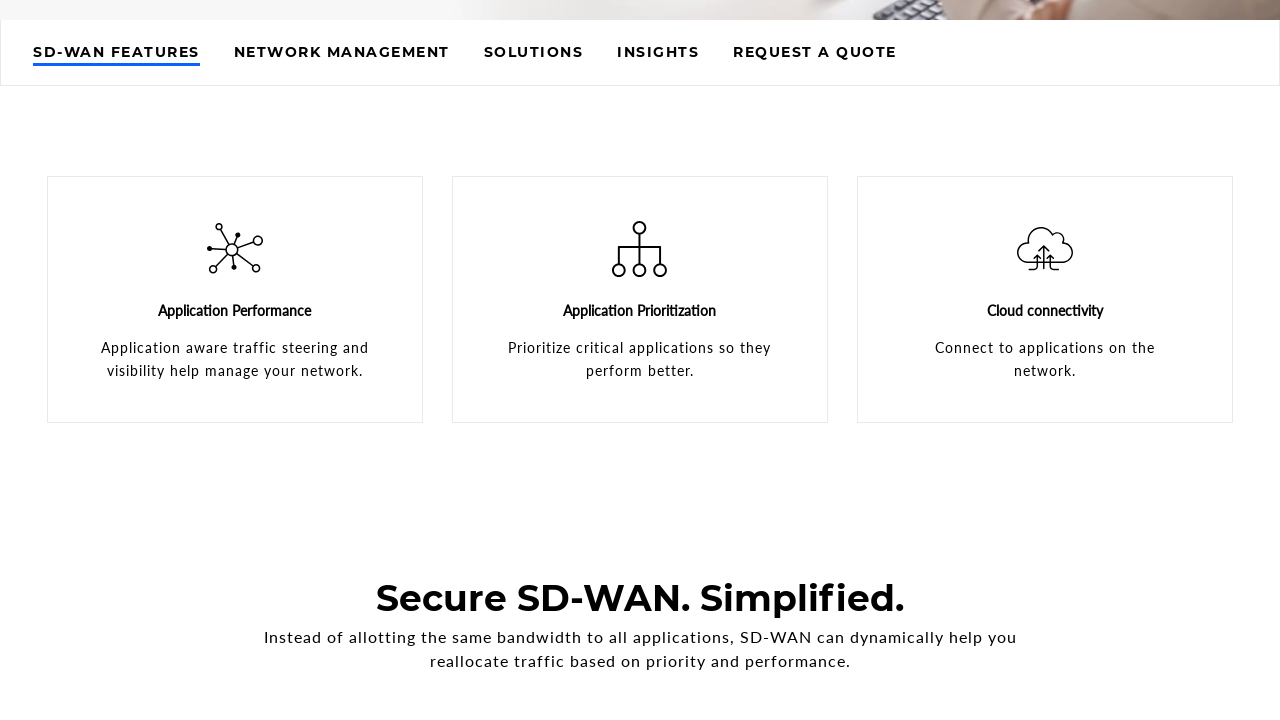